Waits for the "Start Testing" button to appear and verifies it is visible

Starting URL: https://victoretc.github.io/selenium_waits/

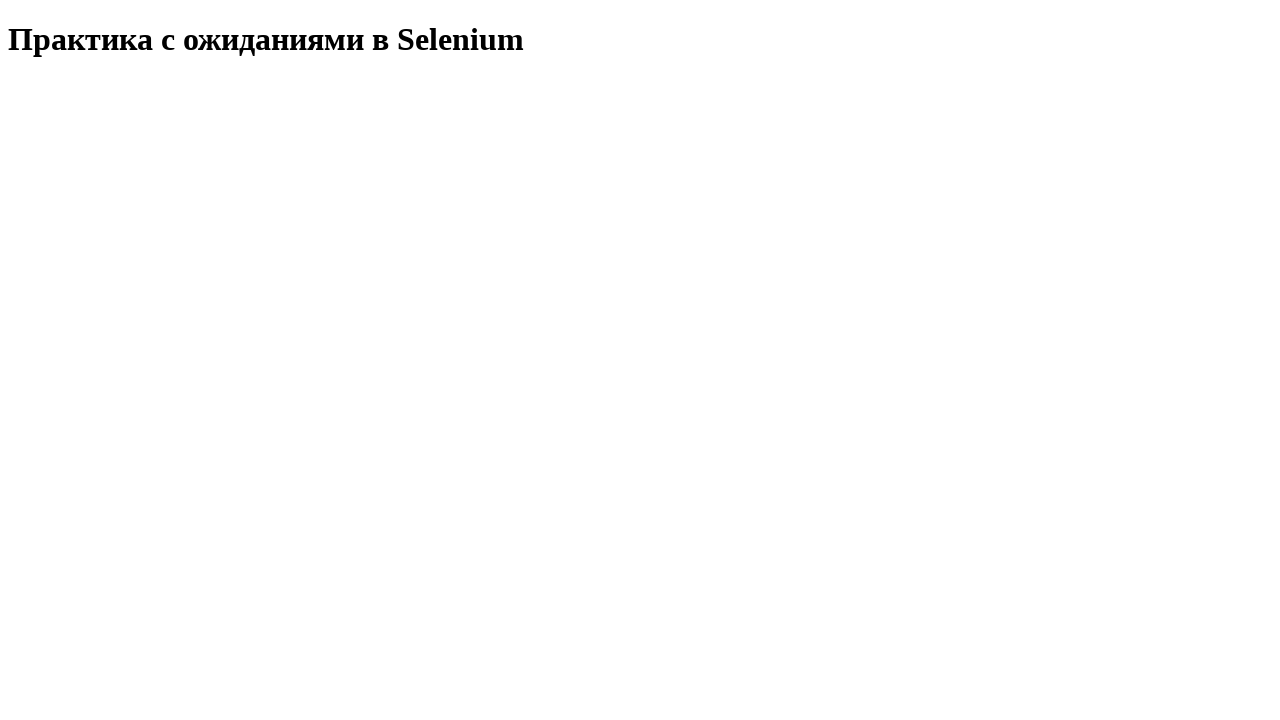

Located the 'Start Testing' button element
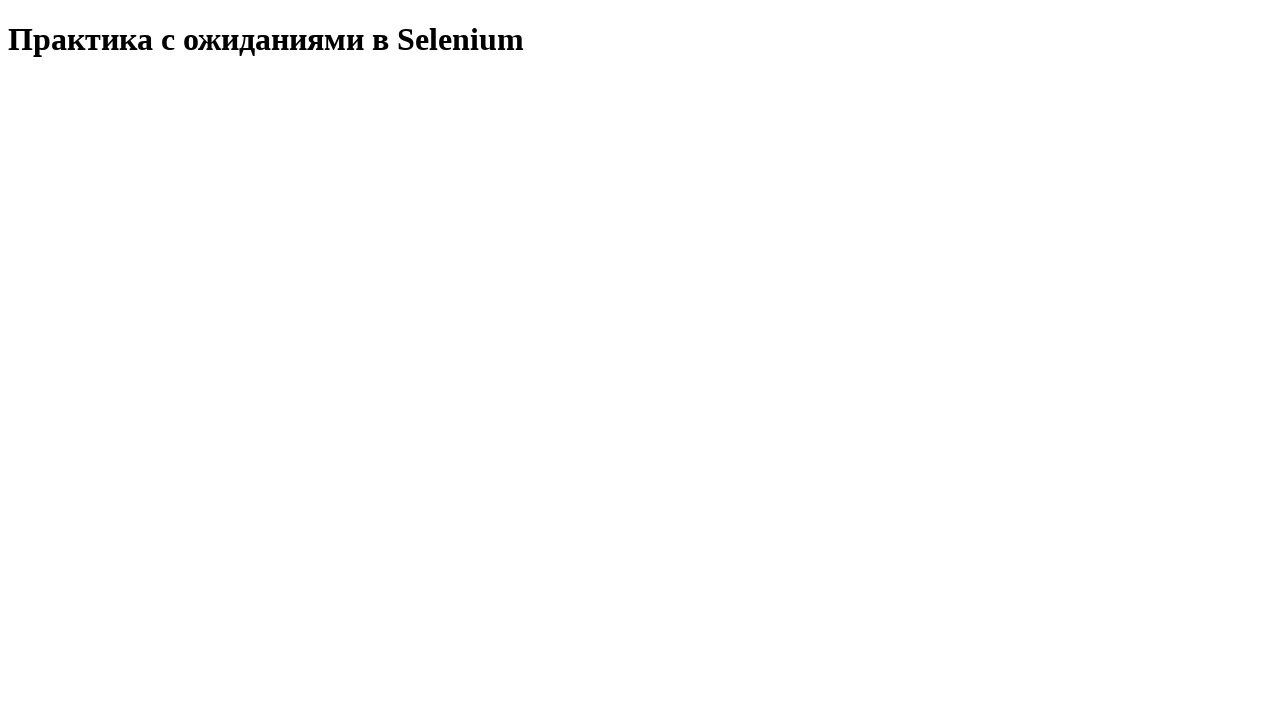

Waited for 'Start Testing' button to become visible
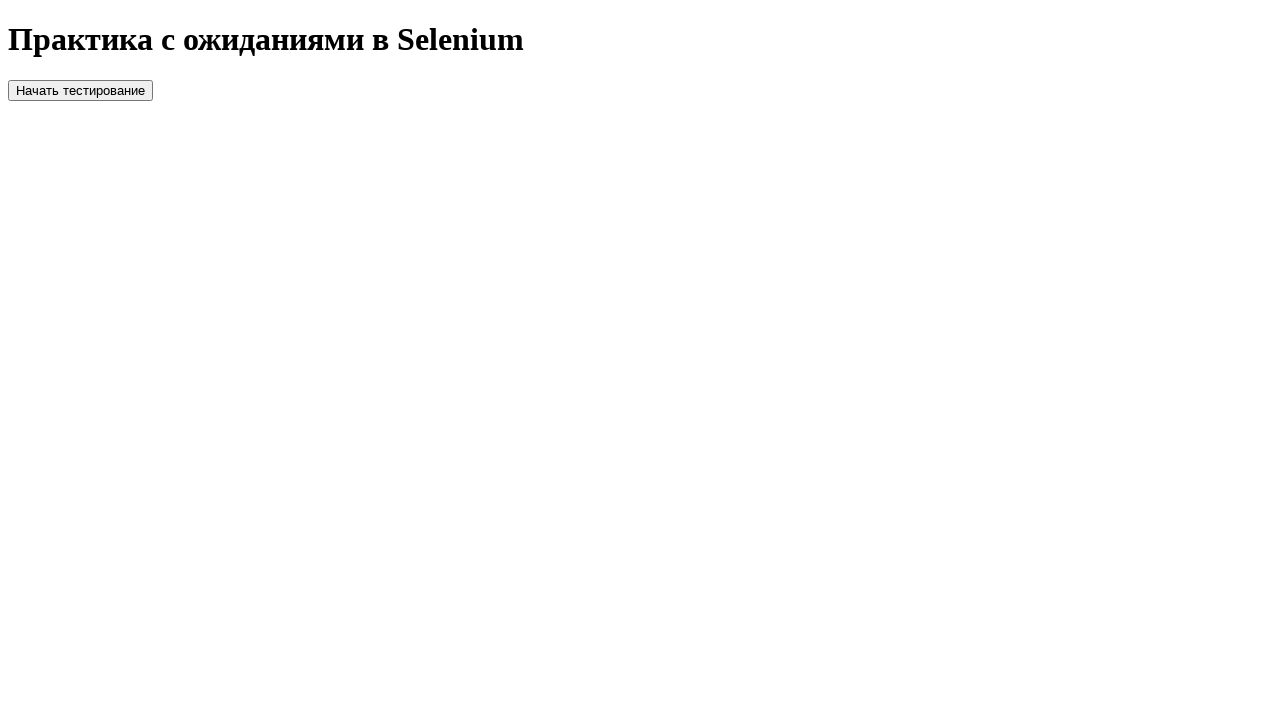

Verified that 'Start Testing' button is visible
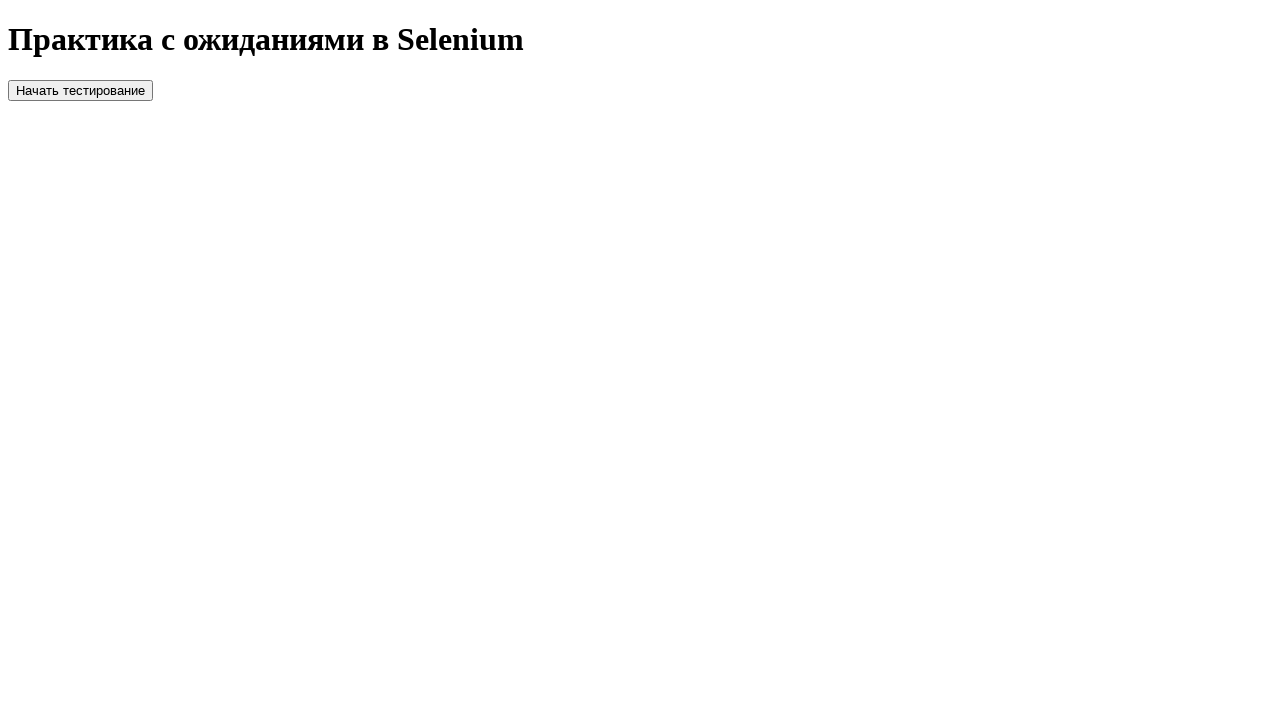

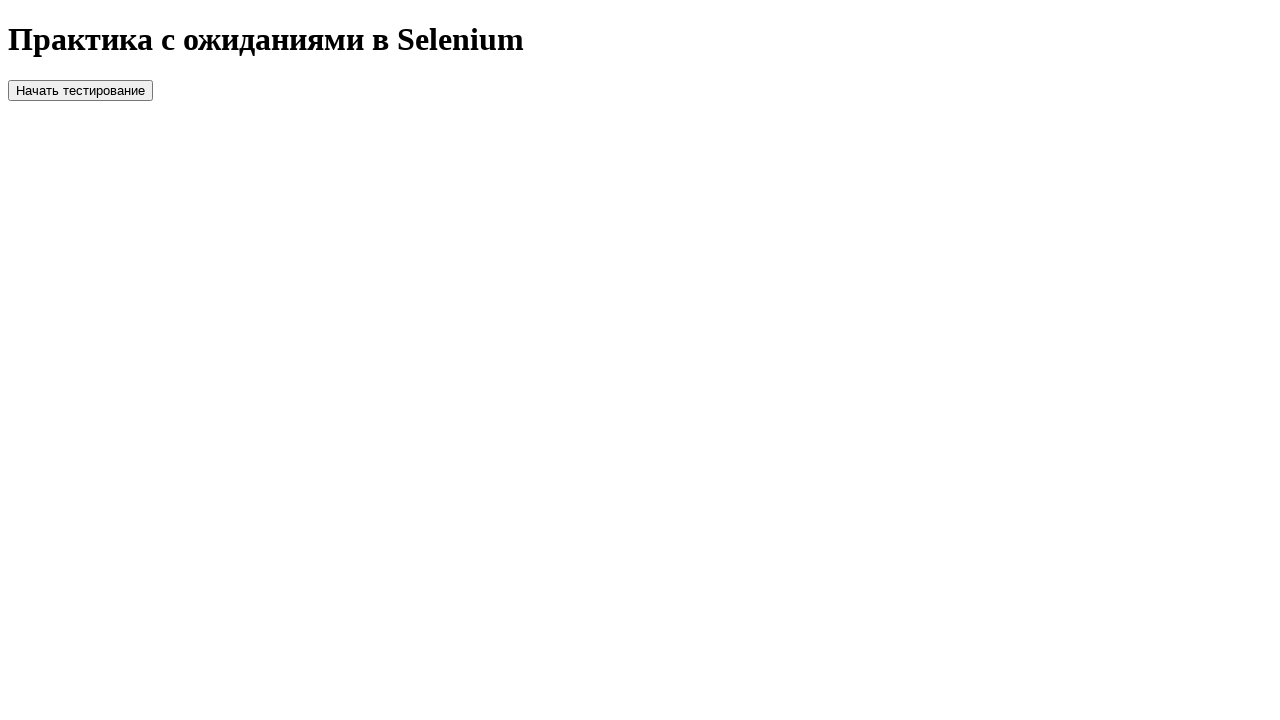